Tests the Finviz stock screener by navigating to the Screener page and applying multiple filters including market cap, average volume, relative volume, float, and current volume to screen for high-risk stocks.

Starting URL: https://finviz.com

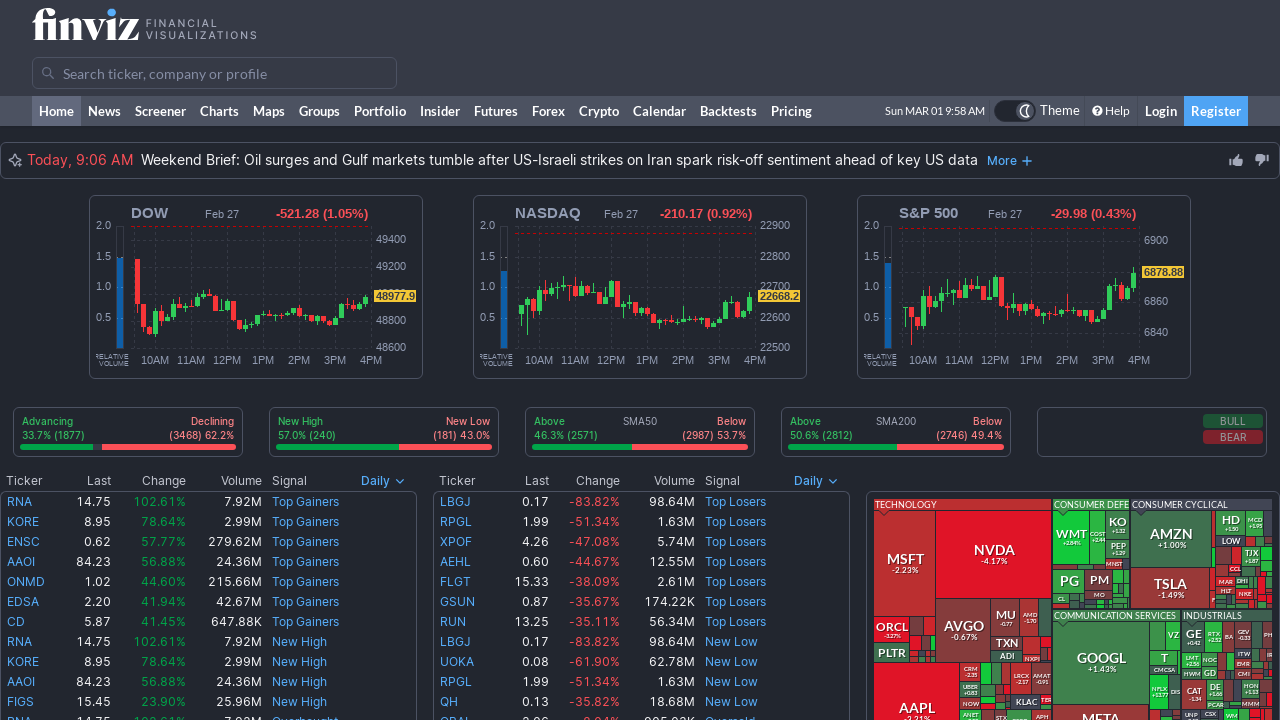

Clicked on Screener link to navigate to stock screener page at (160, 111) on internal:role=link[name="Screener"i]
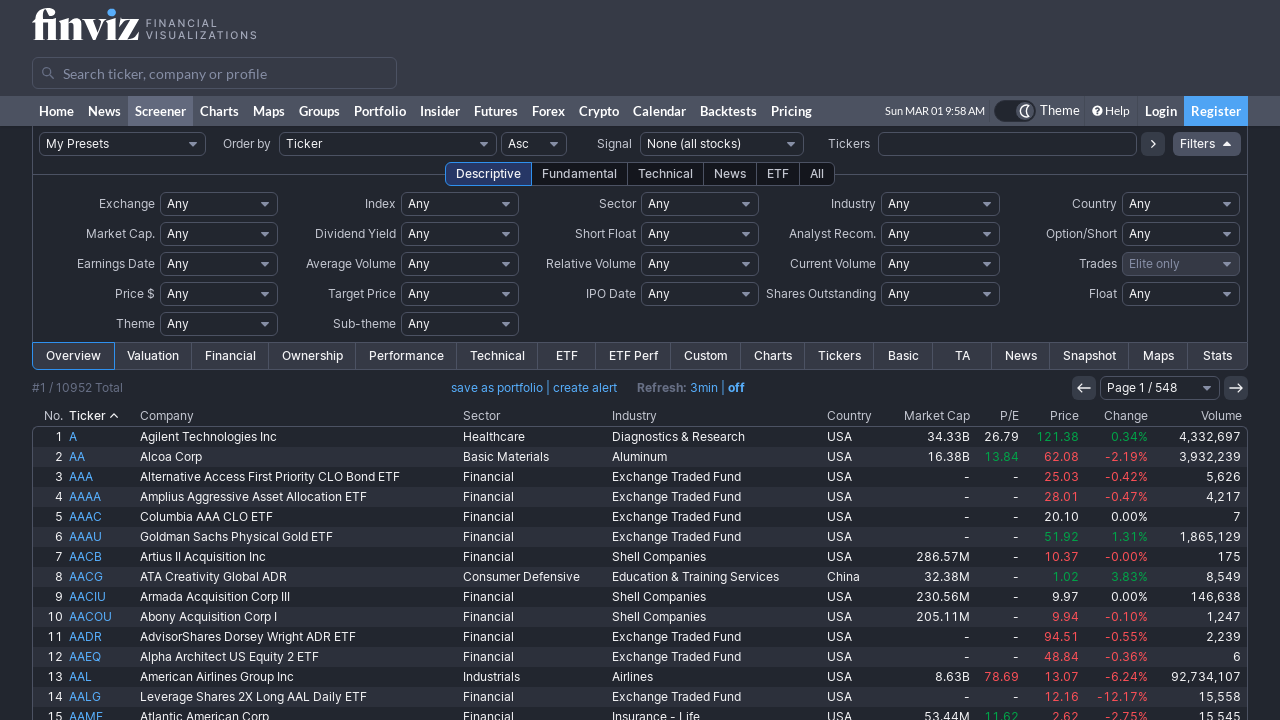

Applied Market Cap filter: Large ($10bln to $200bln) on #fs_cap
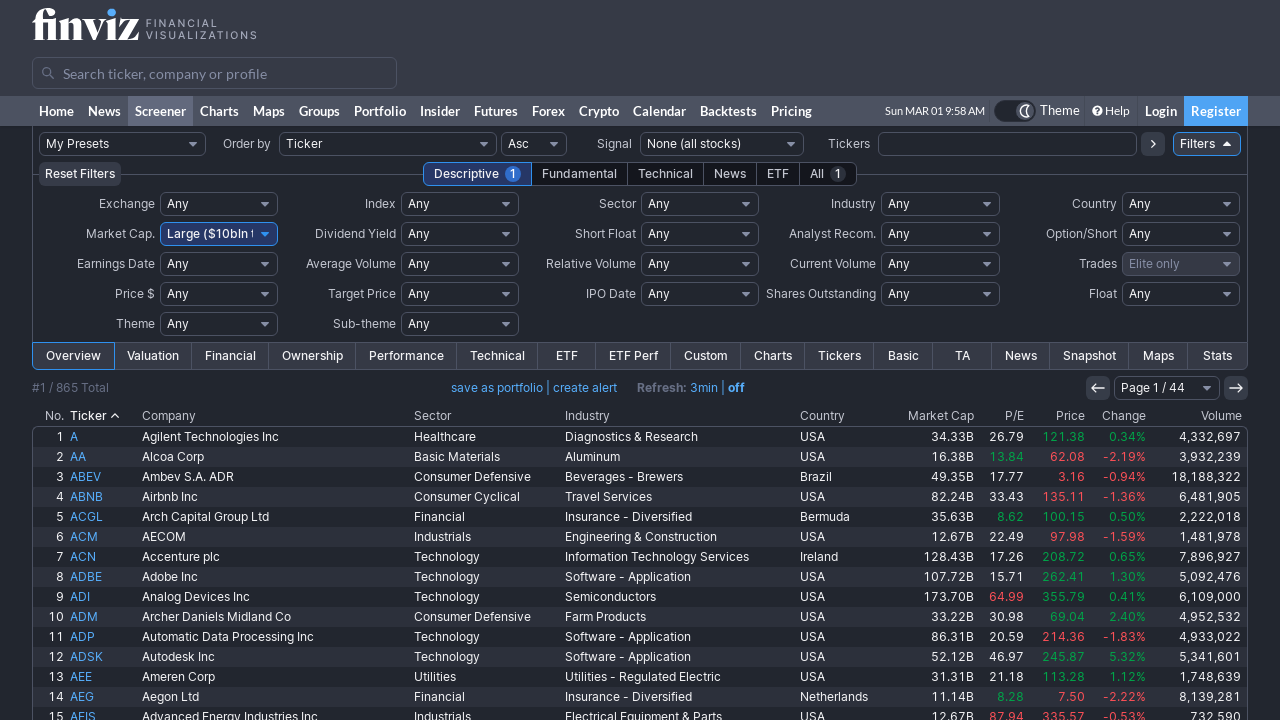

Applied Average Volume filter: Over 400K on #fs_sh_avgvol
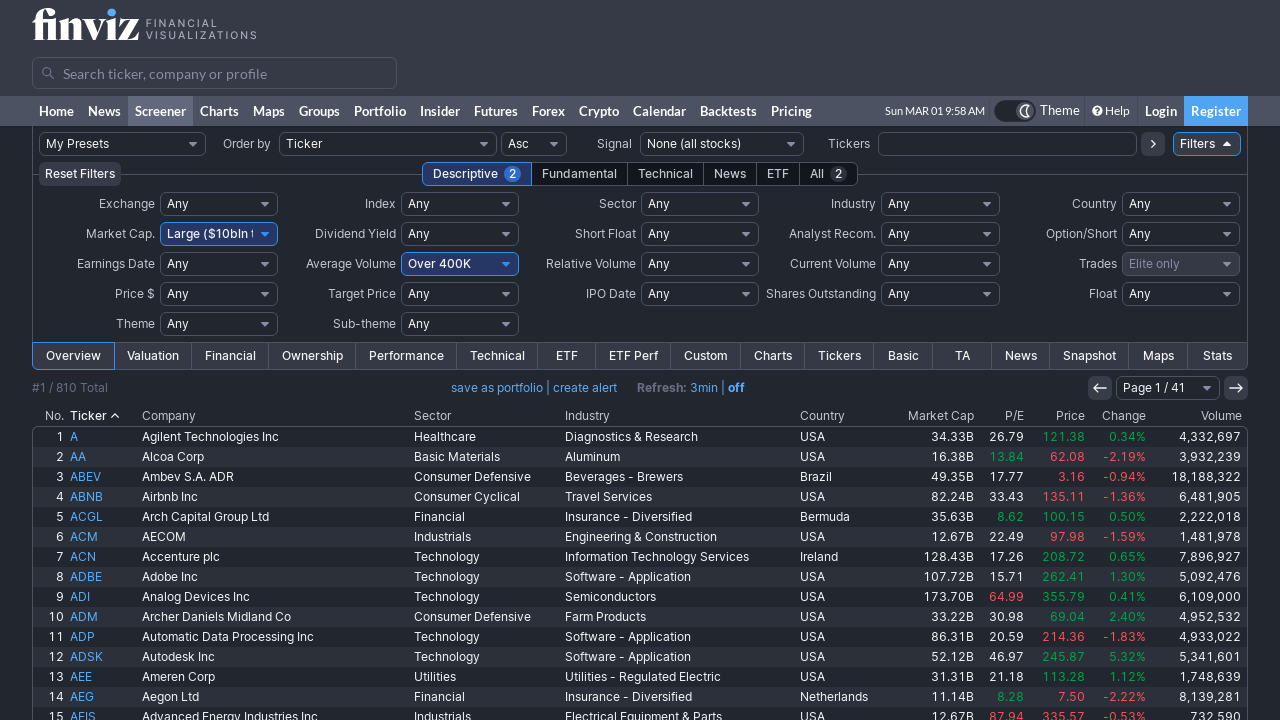

Applied Relative Volume filter: Over 1.5 on #fs_sh_relvol
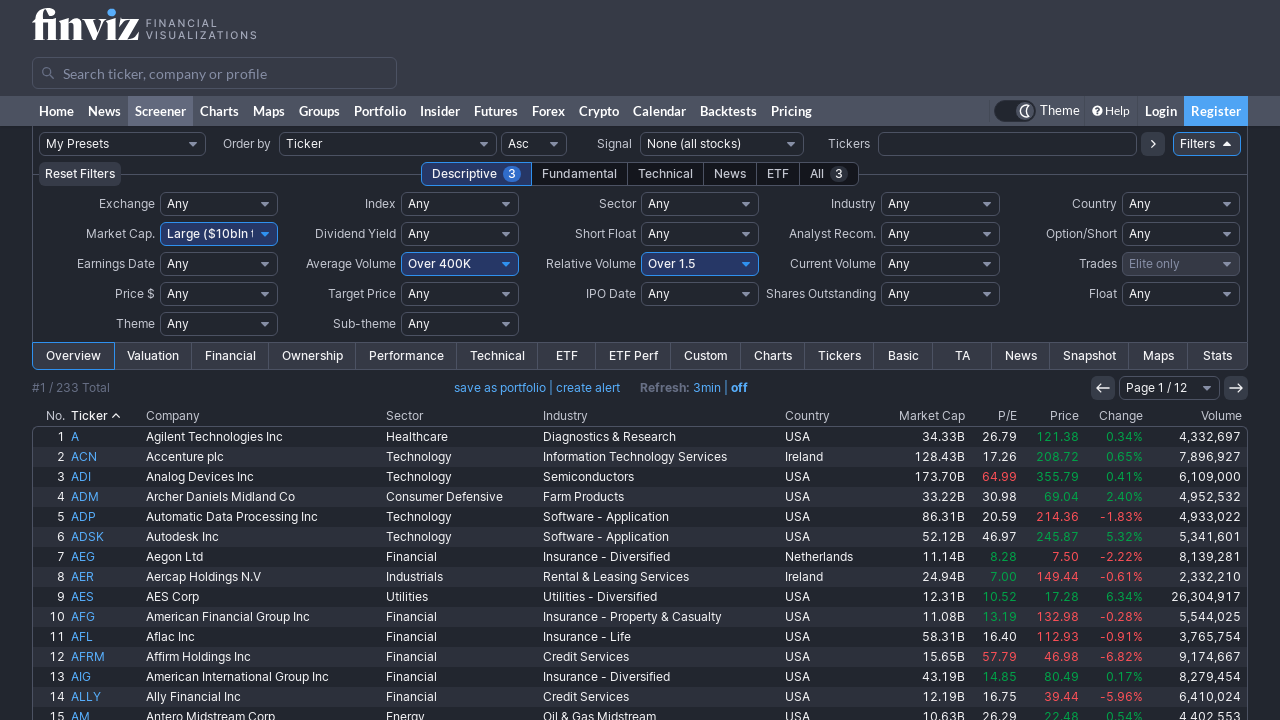

Applied Float filter: Over 50M on #fs_sh_float
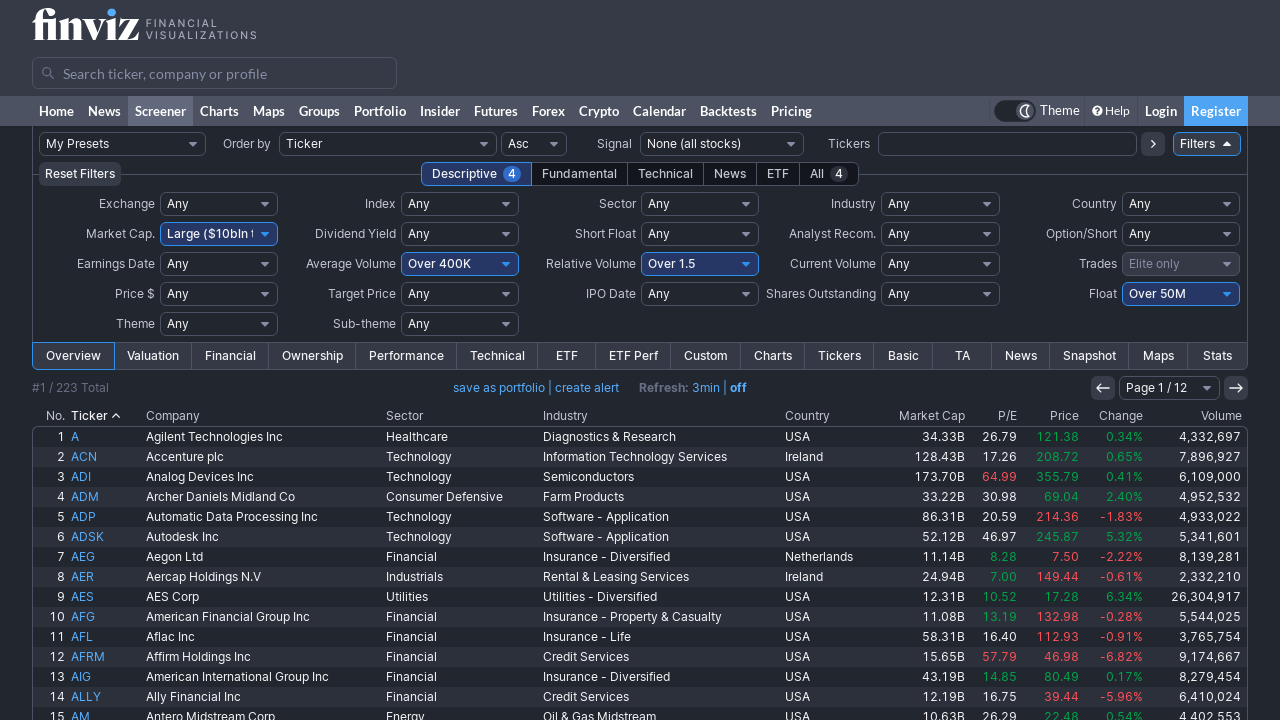

Applied Current Volume filter: Over 400K on #fs_sh_curvol
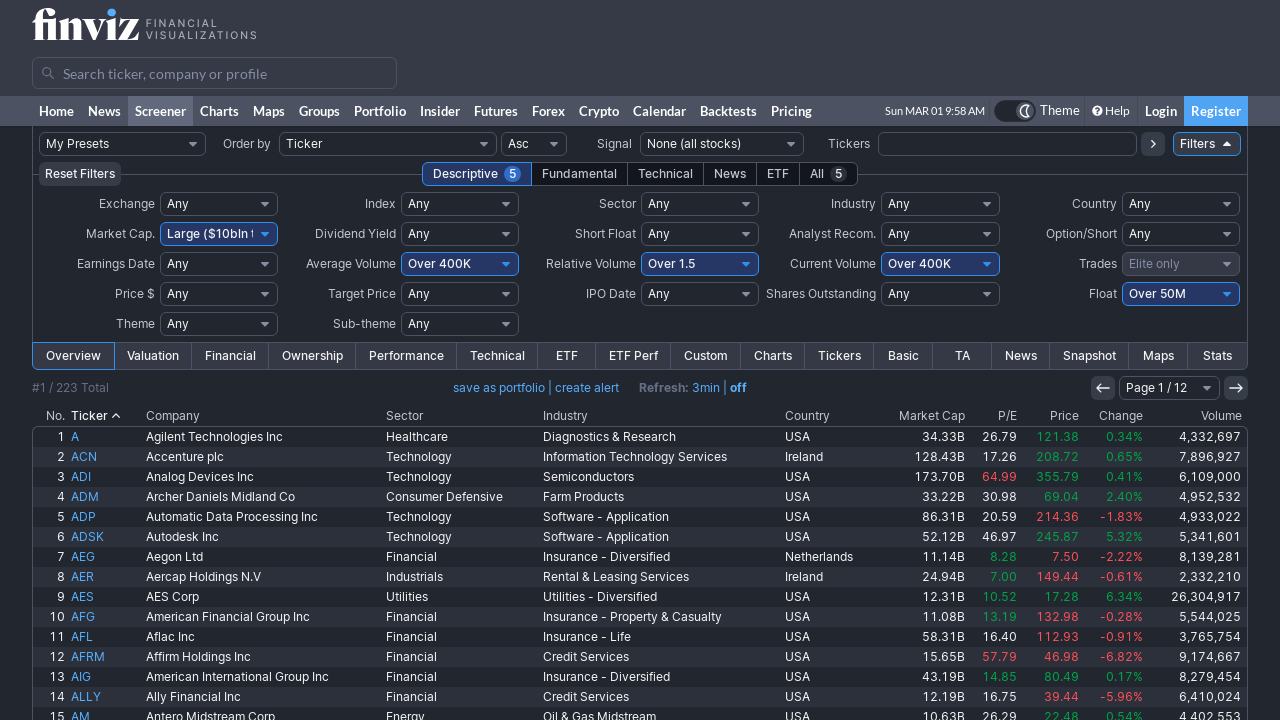

Waited for all filters to be applied and network to become idle
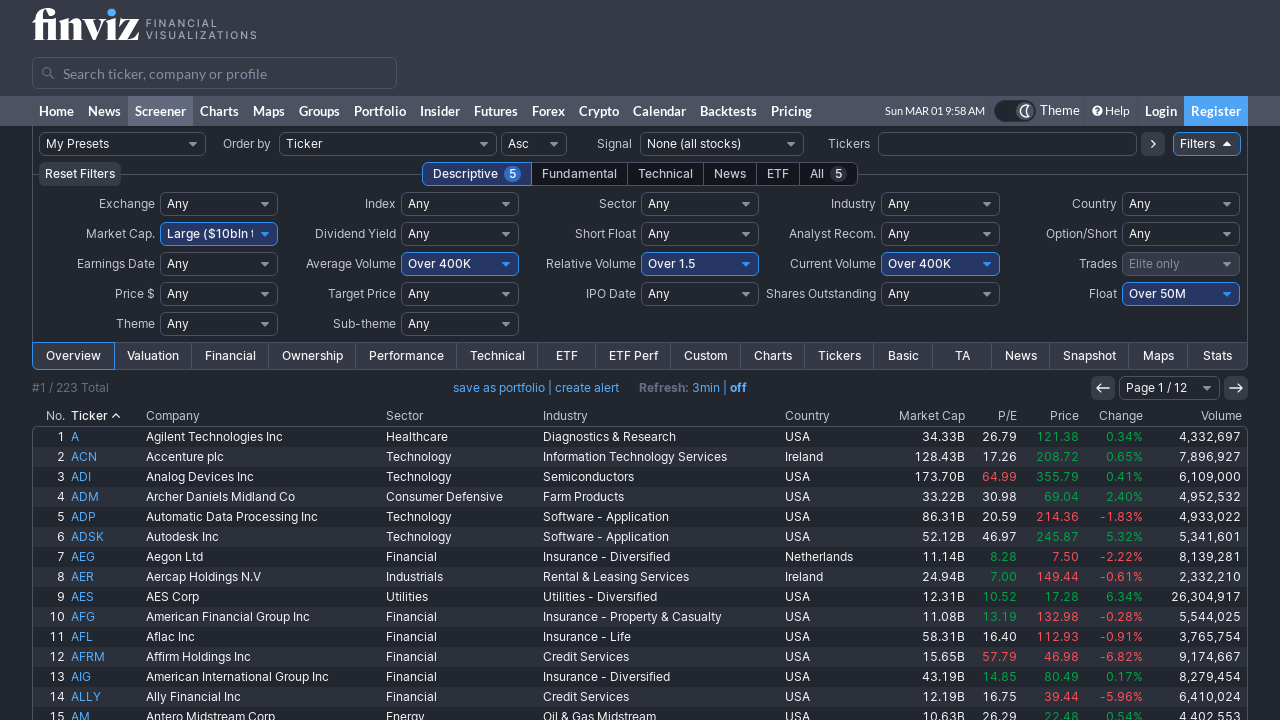

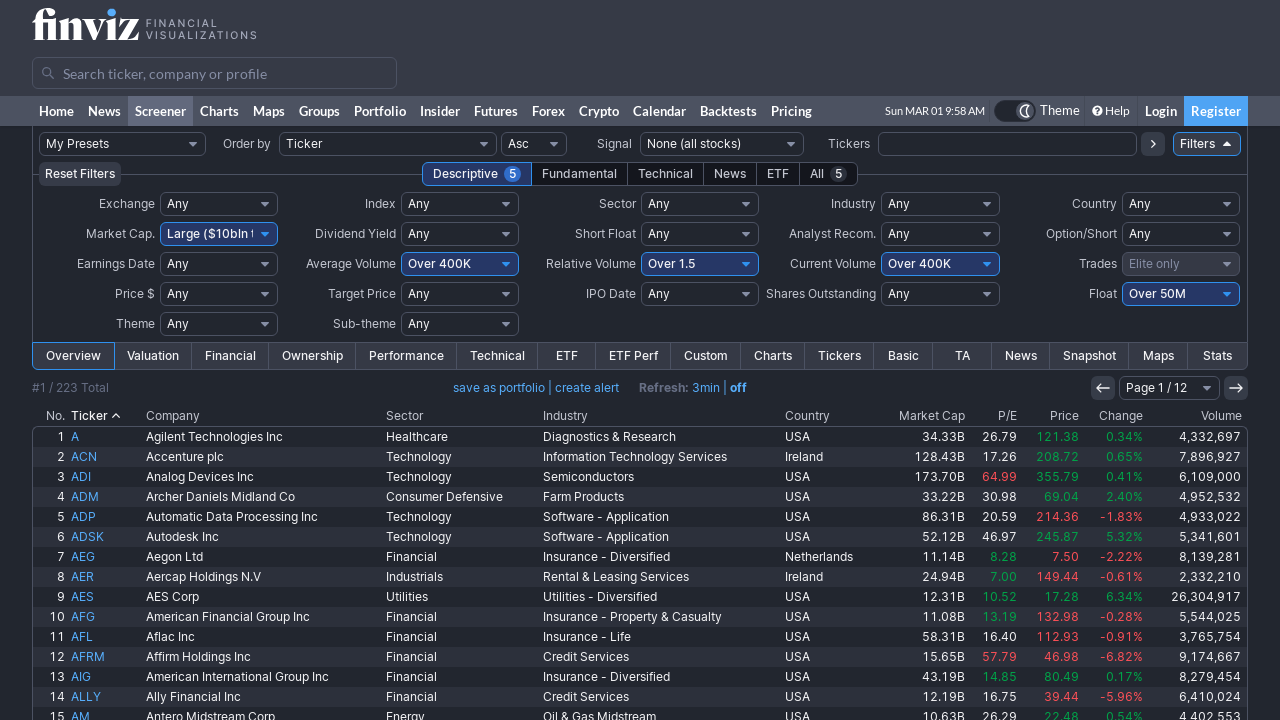